Tests a date picker UI component by navigating to the date picker section and selecting a date (the 5th of the current month).

Starting URL: https://demoapps.qspiders.com/ui?scenario=1

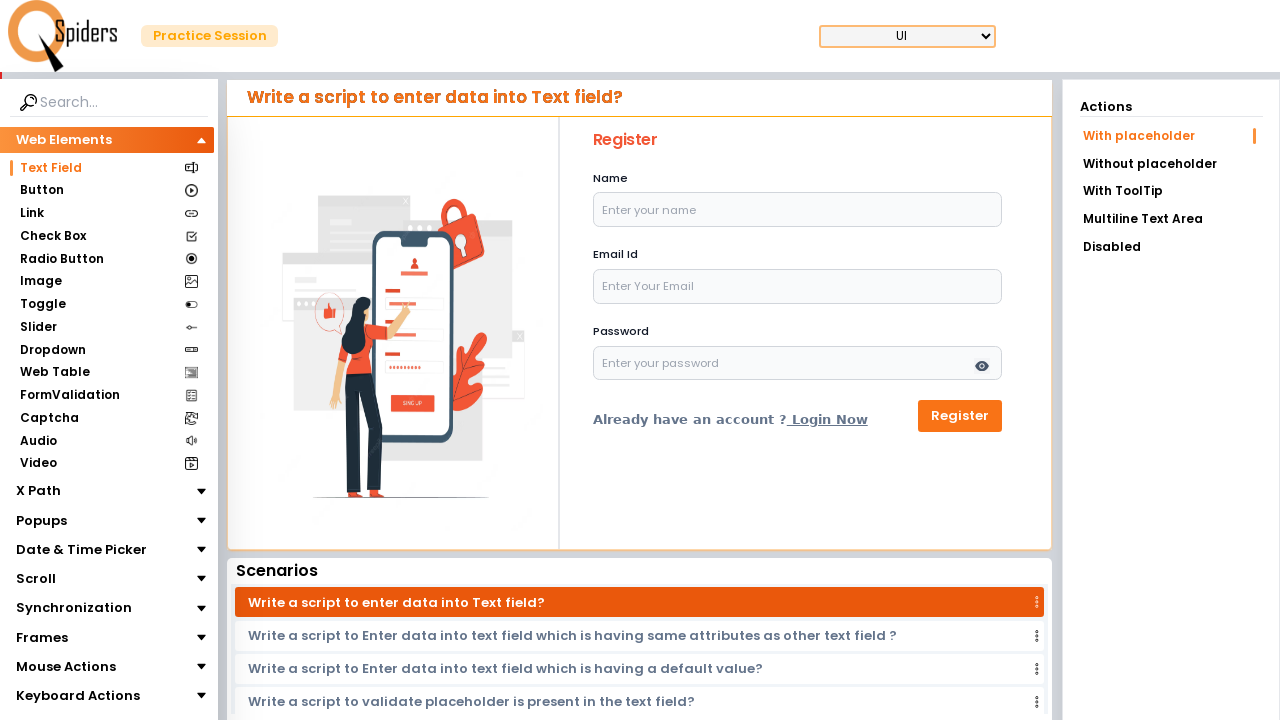

Clicked on 'Date & Time Picker' section at (82, 550) on xpath=//section[text()='Date & Time Picker']
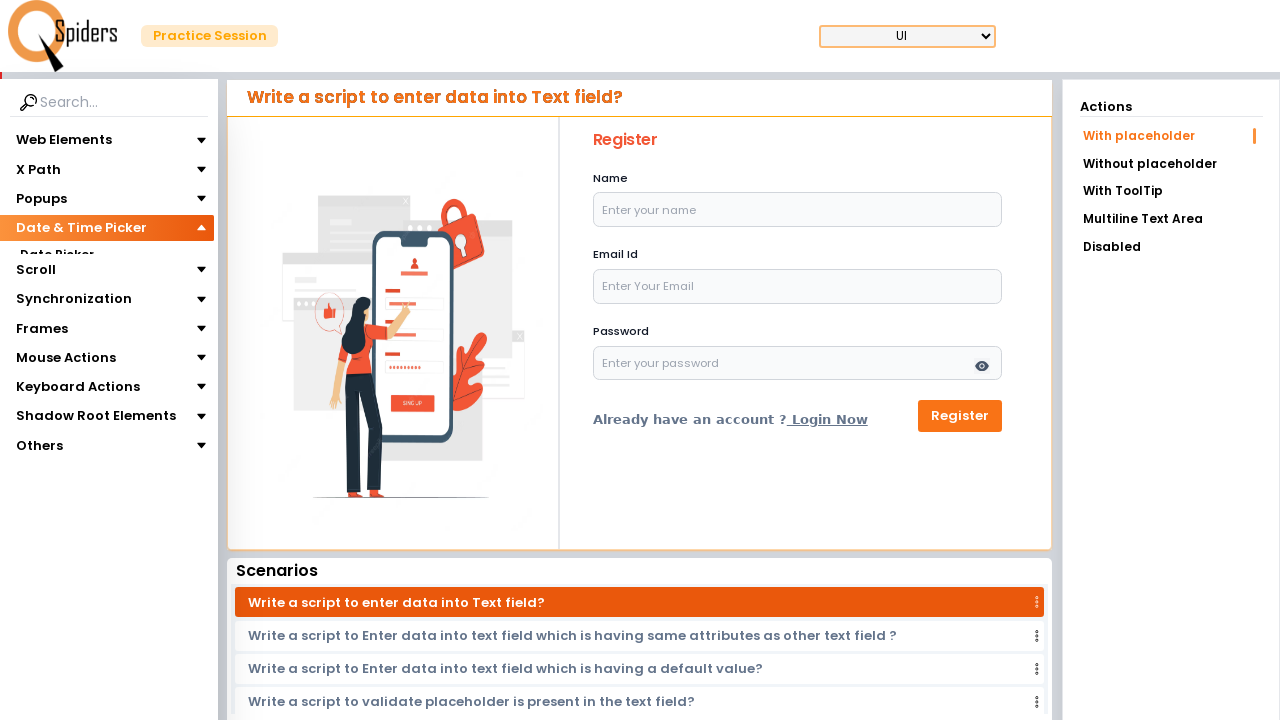

Clicked on 'Date Picker' option at (56, 256) on xpath=//section[text()='Date Picker']
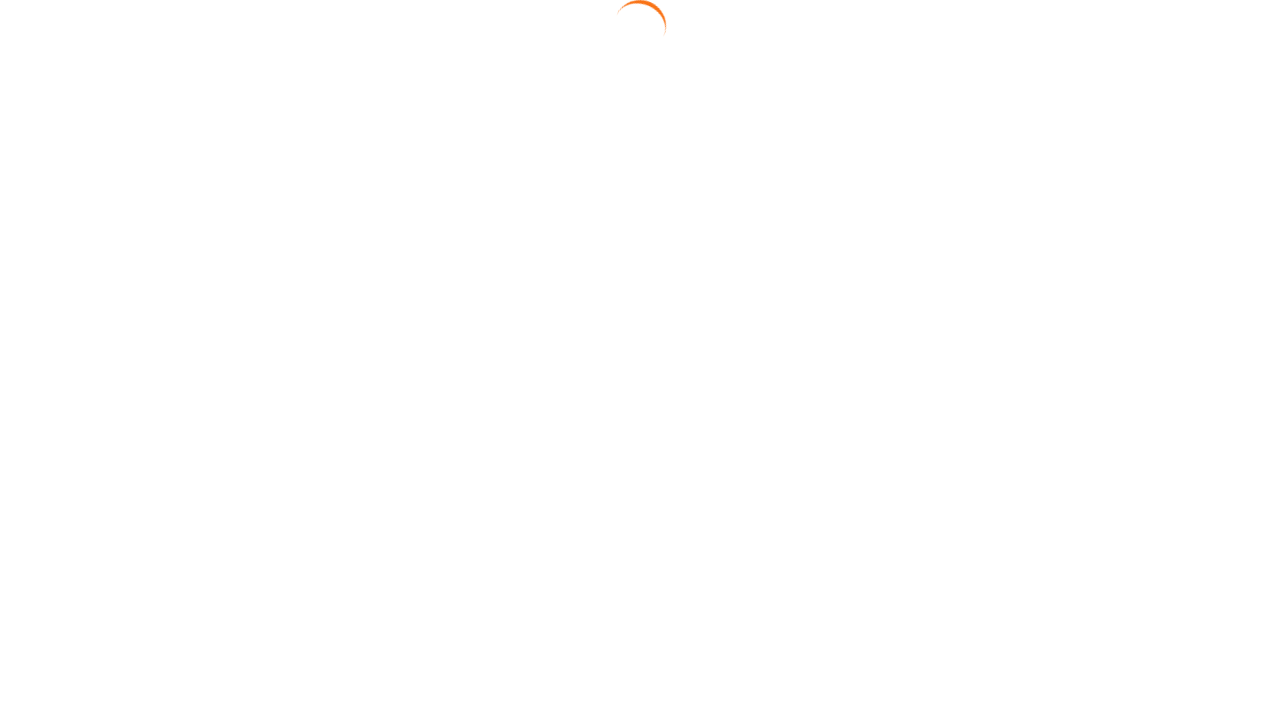

Clicked on date input field to open calendar at (642, 266) on xpath=//input[@placeholder='Select A Date']
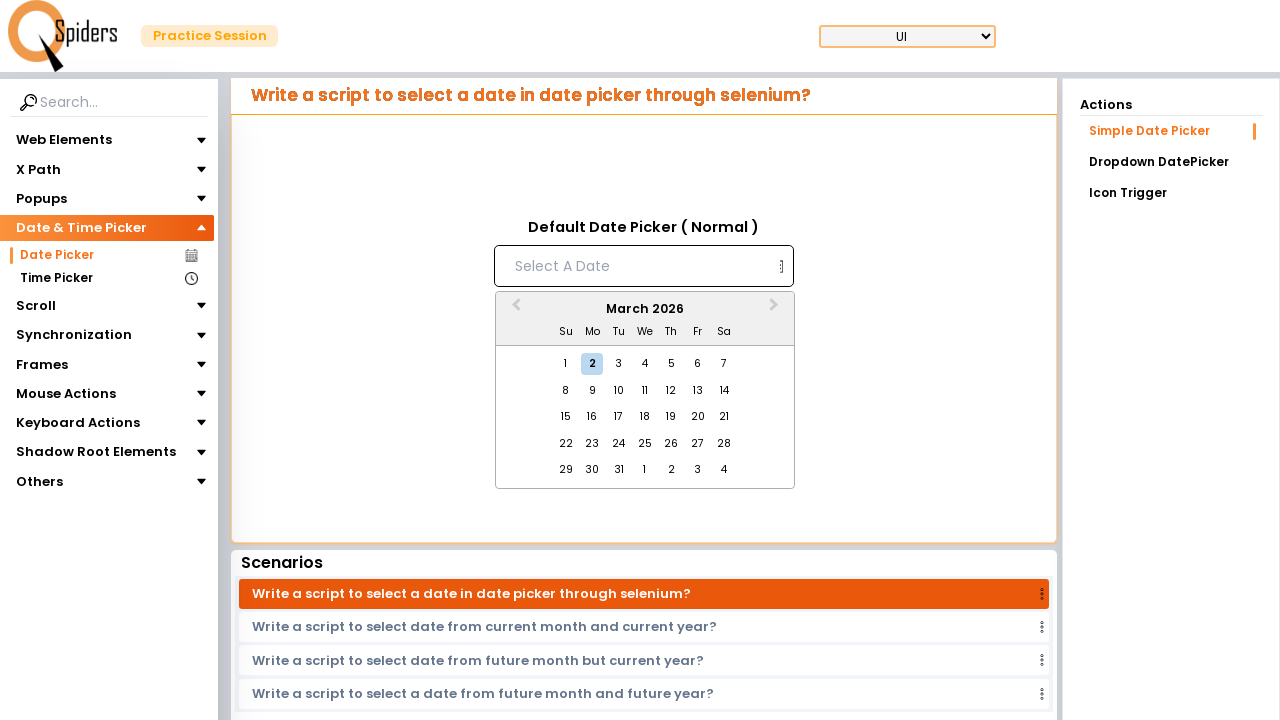

Selected the 5th day from the calendar at (671, 364) on xpath=//div[text()='5']
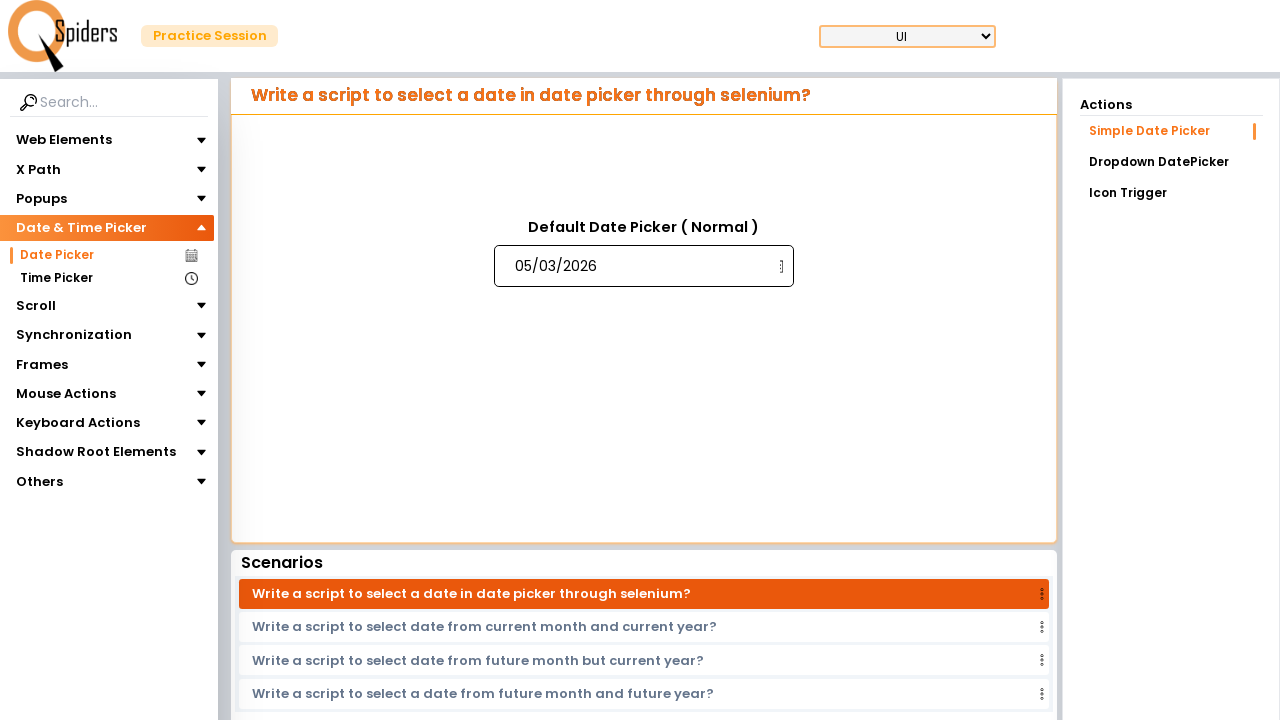

Waited for date selection to register
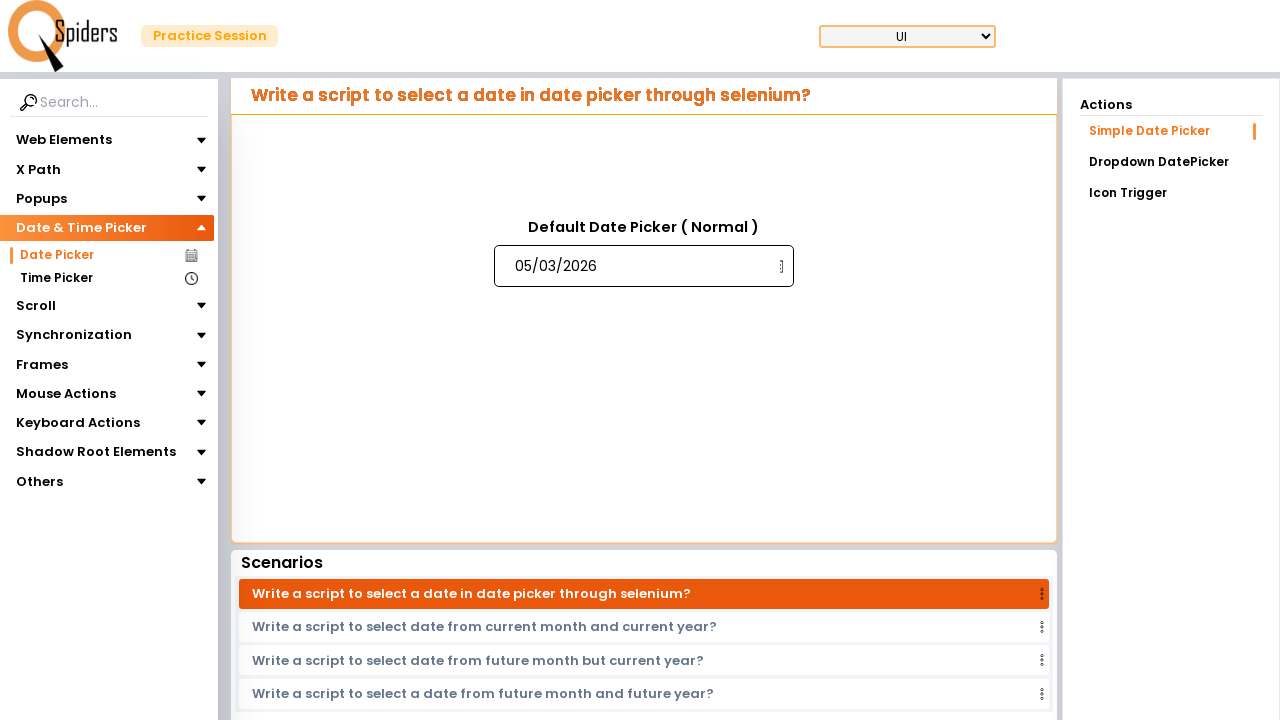

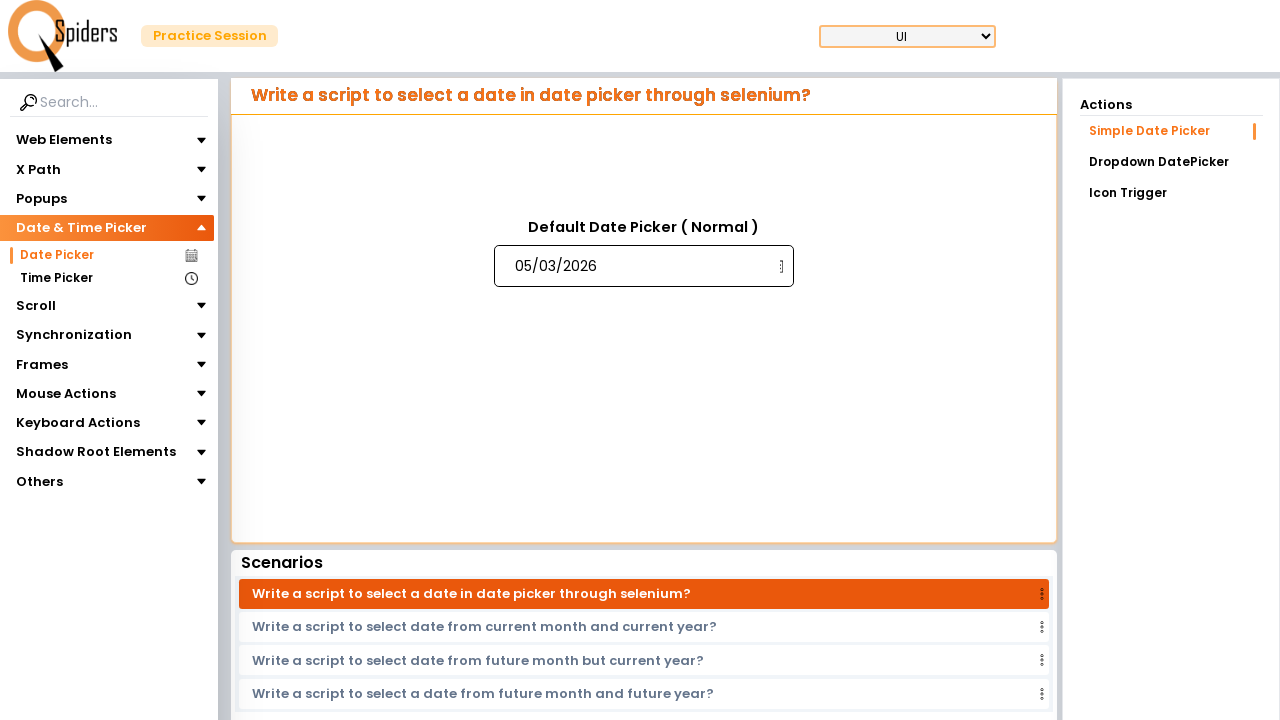